Tests the DemoQA homepage by scrolling down, refreshing the page, and clicking on the "Elements" section card to navigate to the Elements page.

Starting URL: https://demoqa.com/

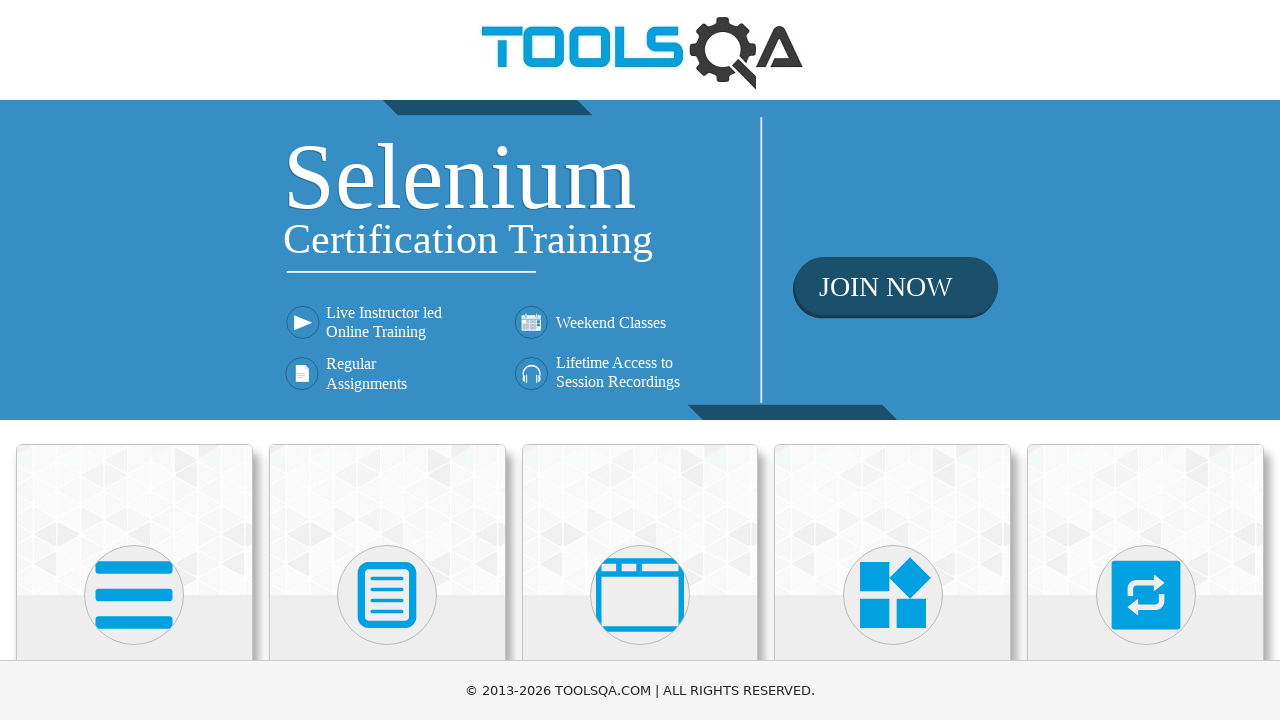

Scrolled down the DemoQA homepage by 350 pixels
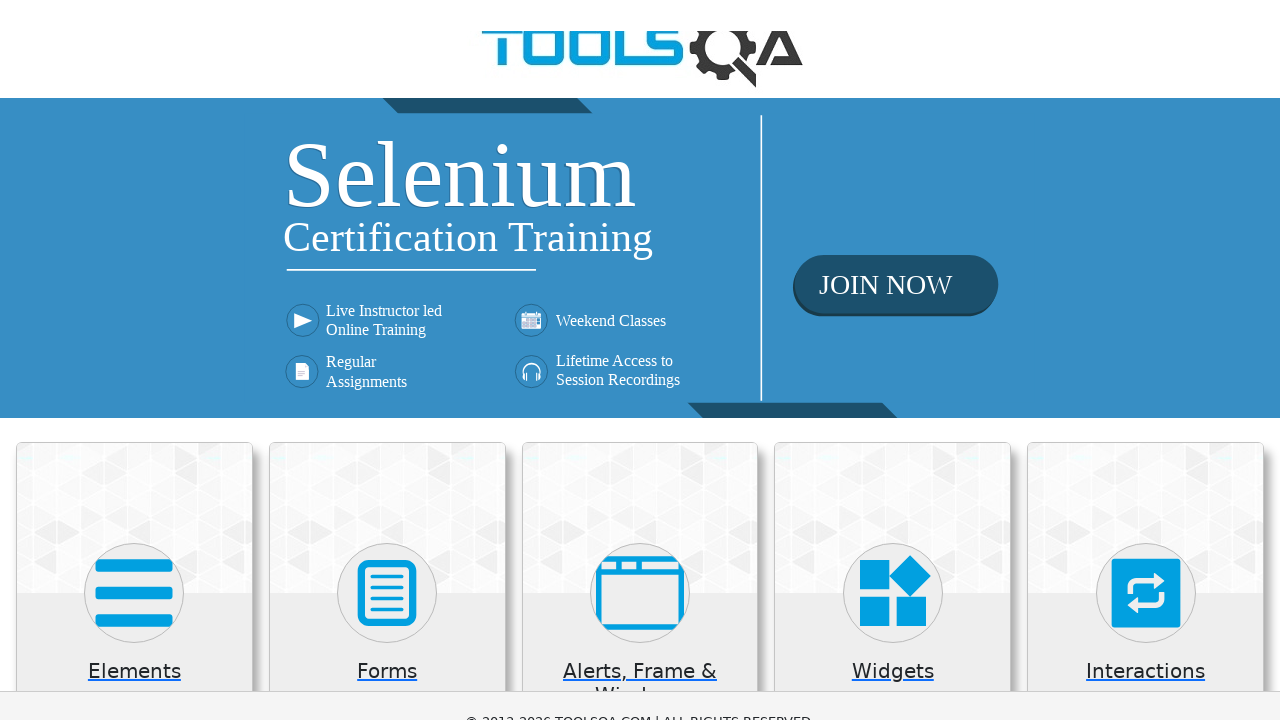

Refreshed the page
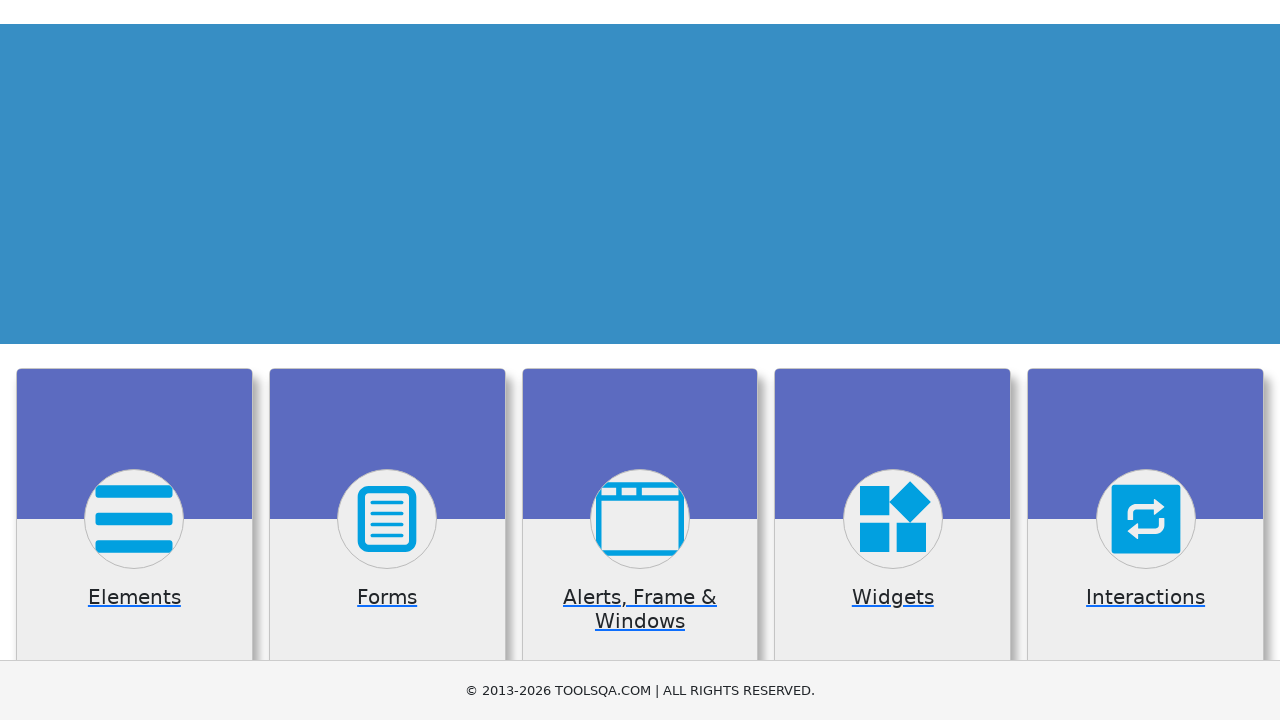

Elements section card became visible
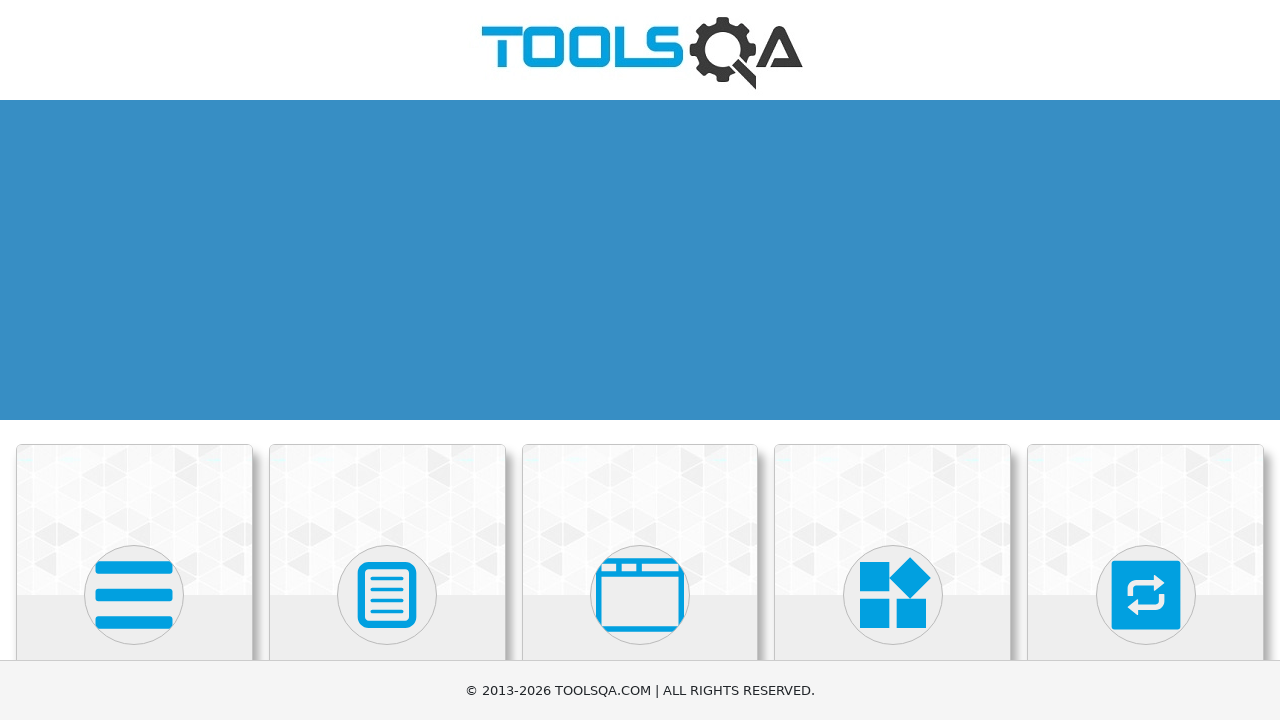

Clicked on the Elements section card
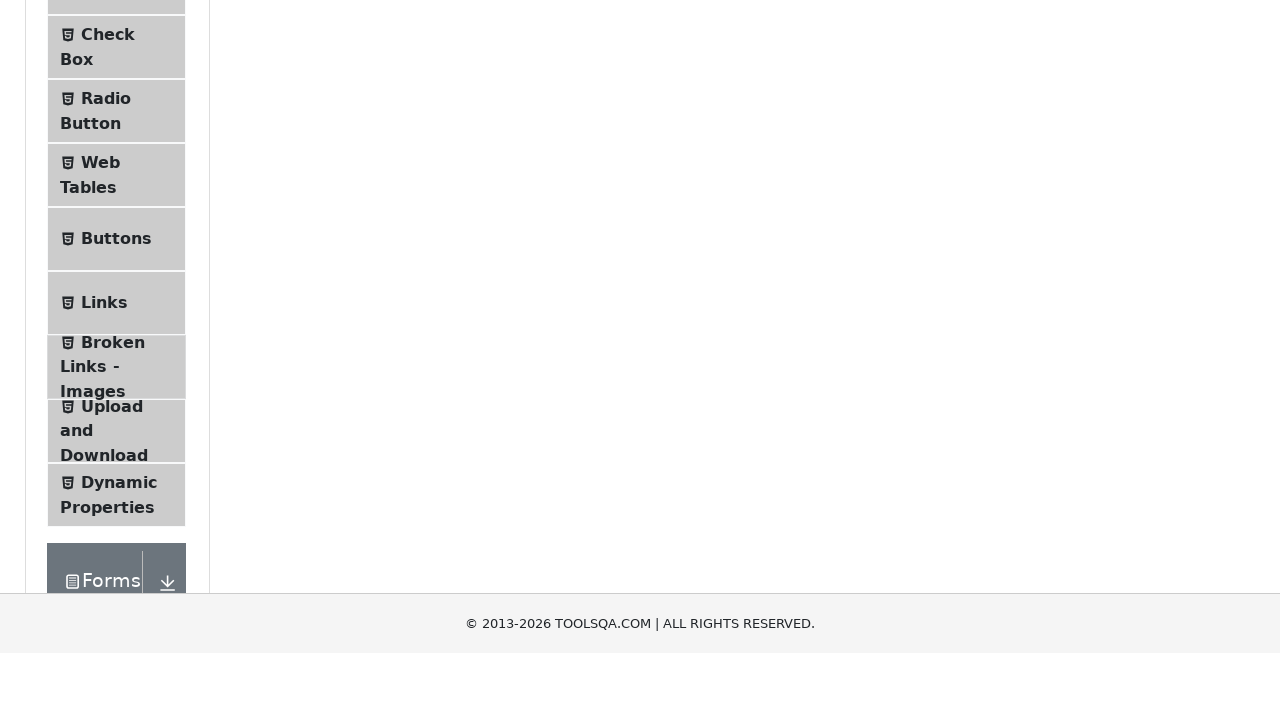

Navigation to Elements page completed
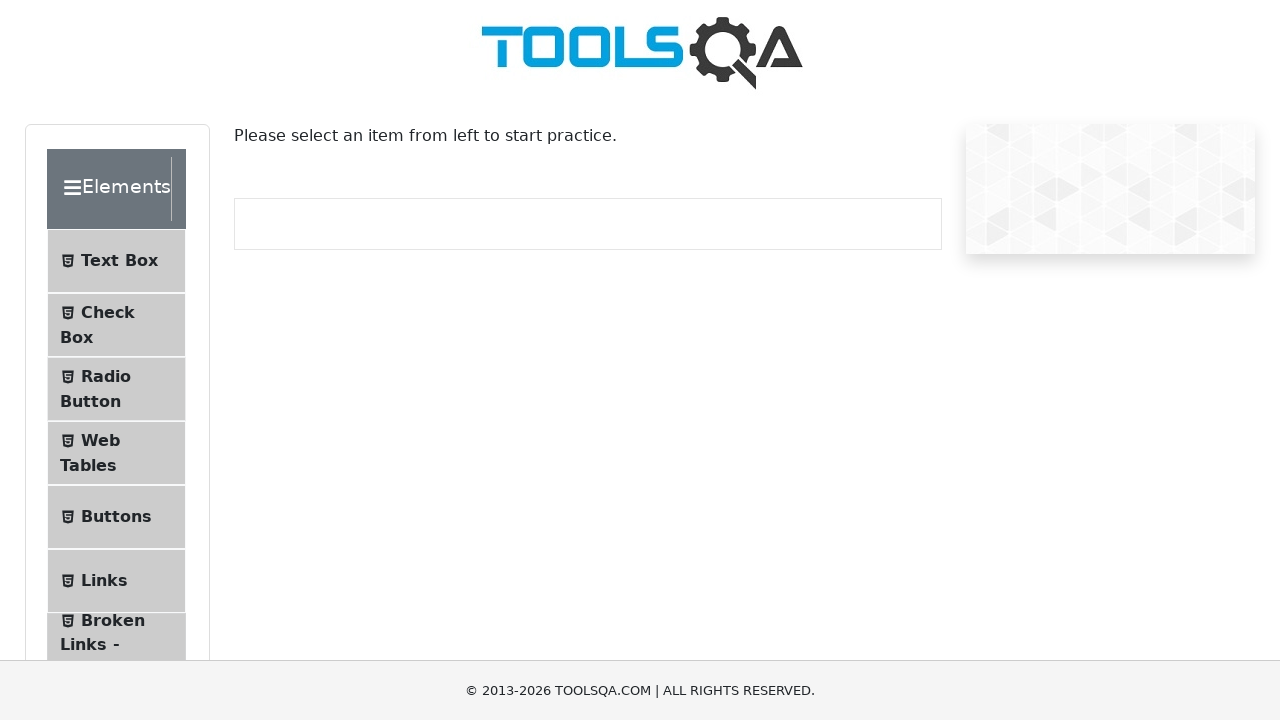

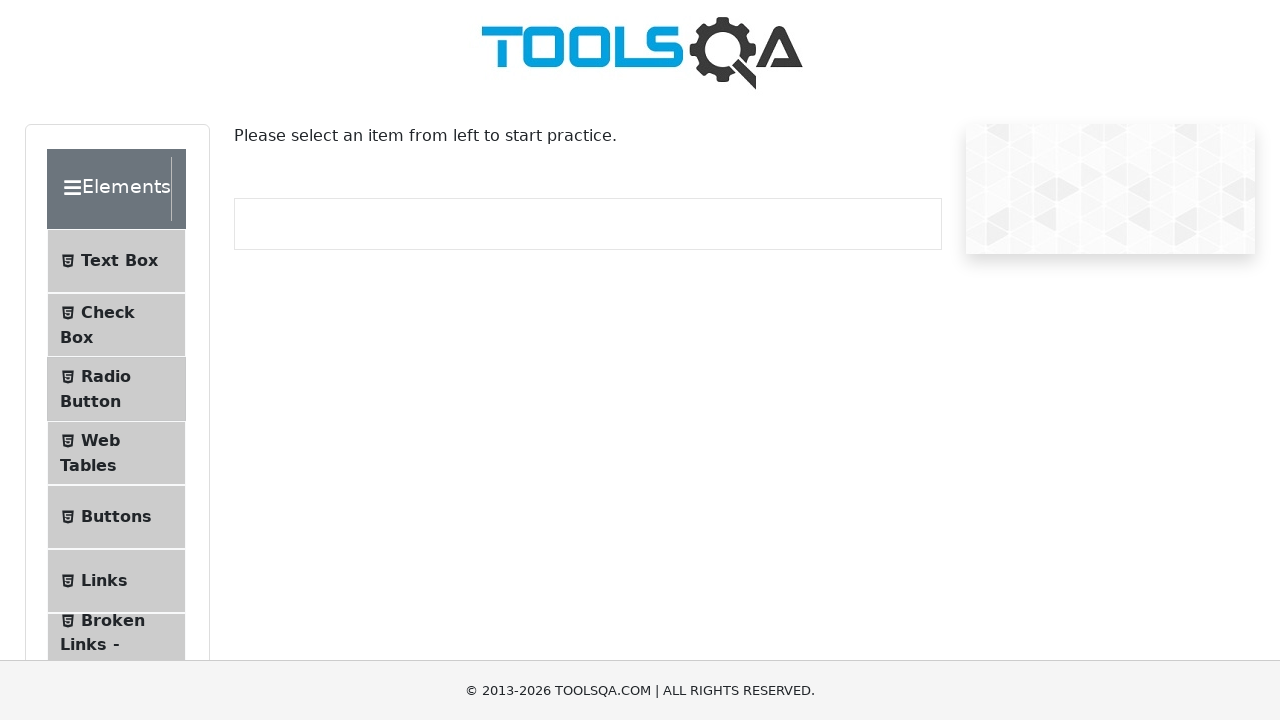